Navigates to a property page and checks for the presence of H1 tags on the page

Starting URL: https://www.alojamiento.io/property/mall-of-i-stanbul-3/BC-6975002/

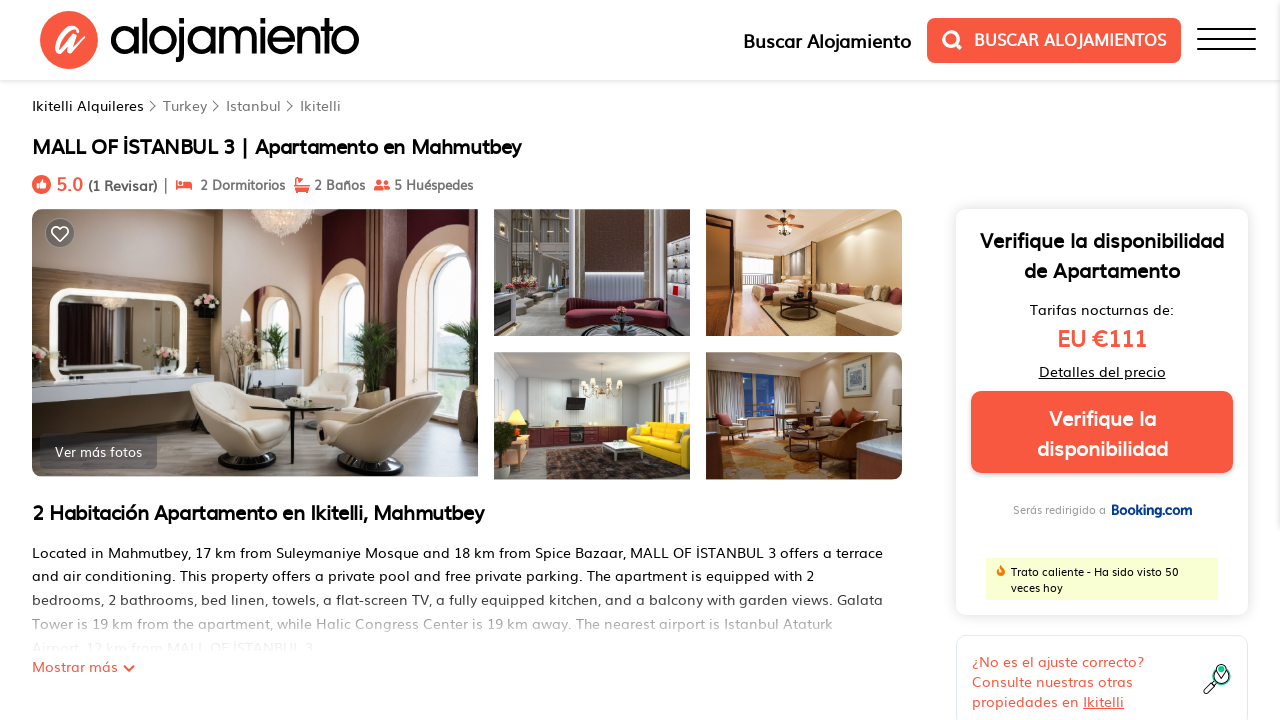

Navigated to property page at https://www.alojamiento.io/property/mall-of-i-stanbul-3/BC-6975002/
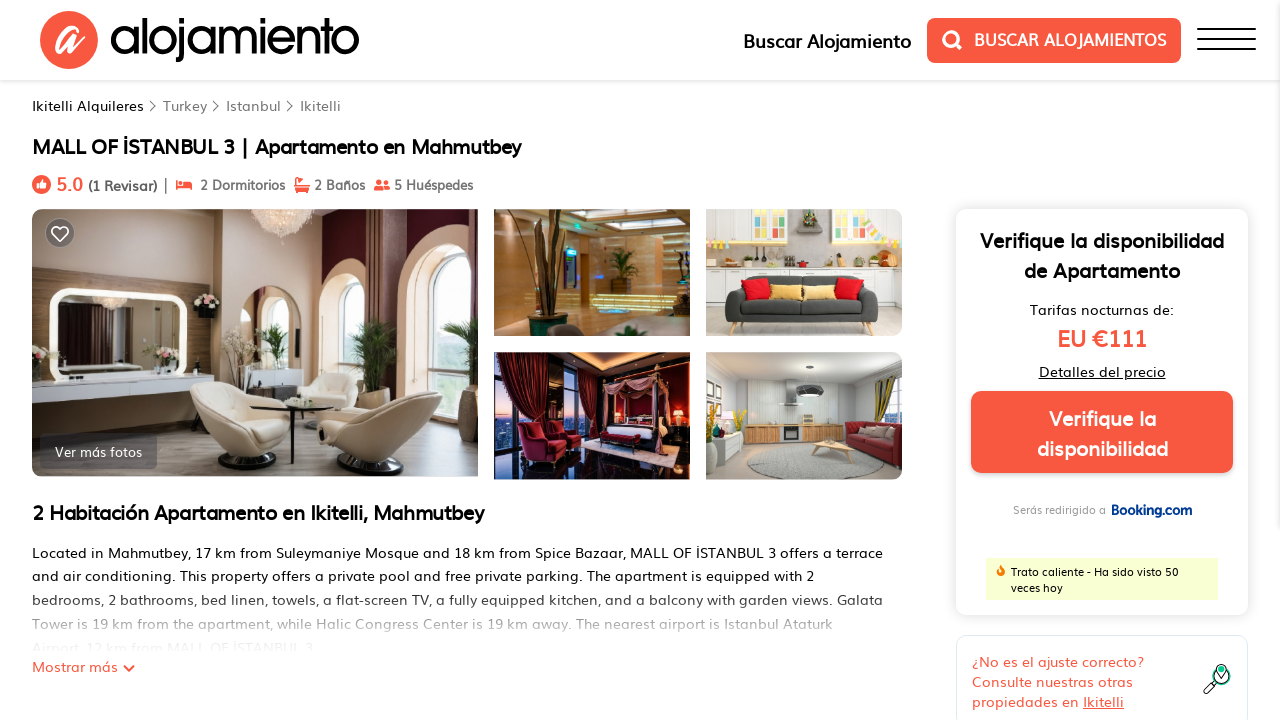

Page body loaded and ready
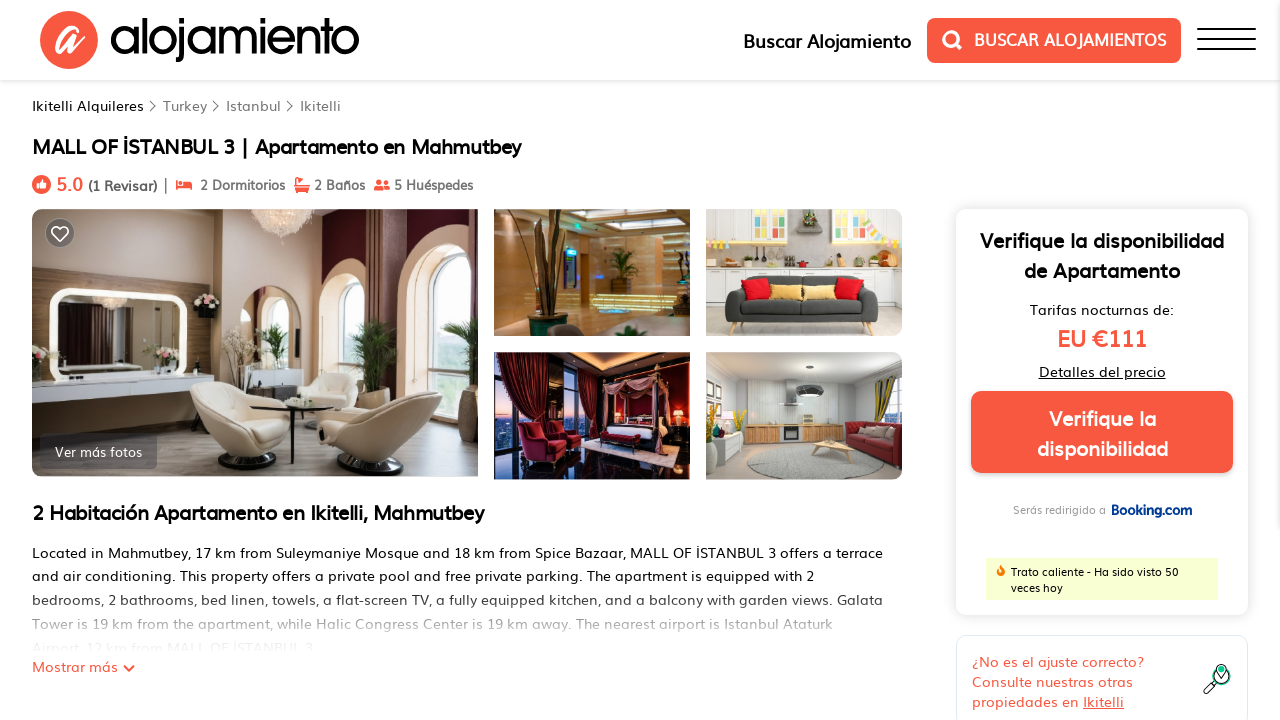

Found 1 H1 tag(s) on the page
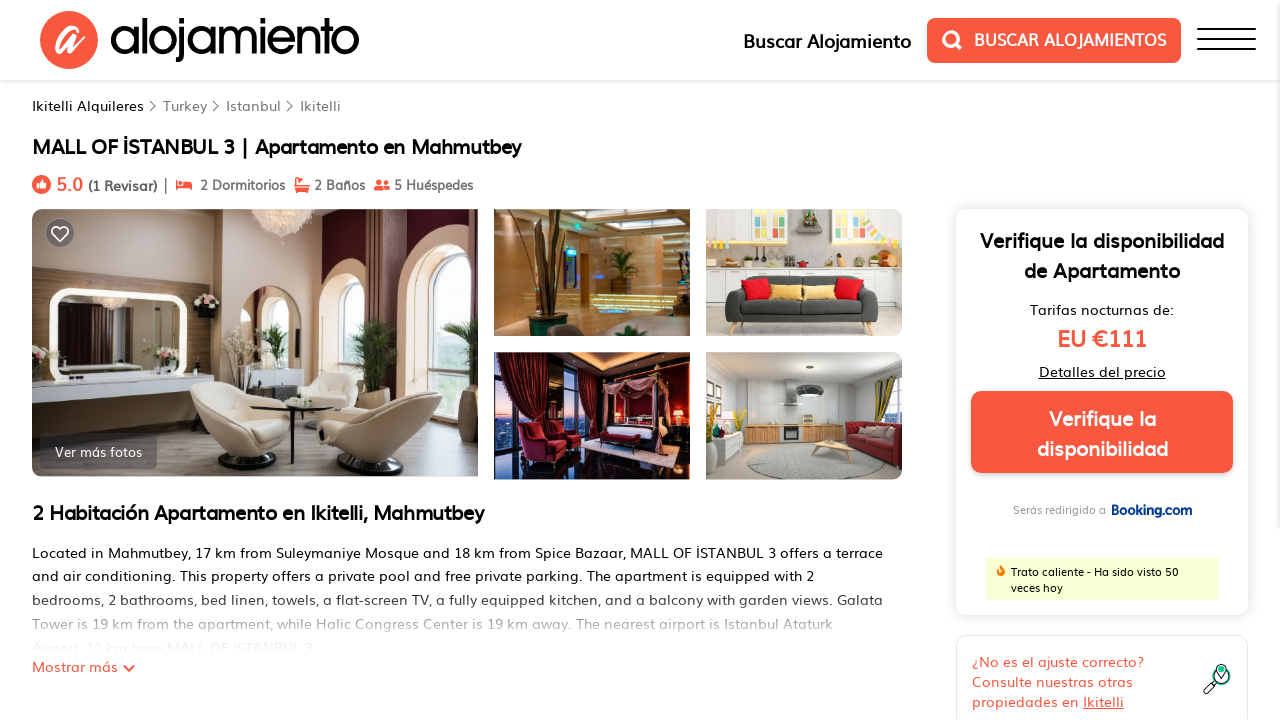

Extracted text from 1 H1 tag(s): ['MALL OF İSTANBUL 3 | Apartamento en Mahmutbey']
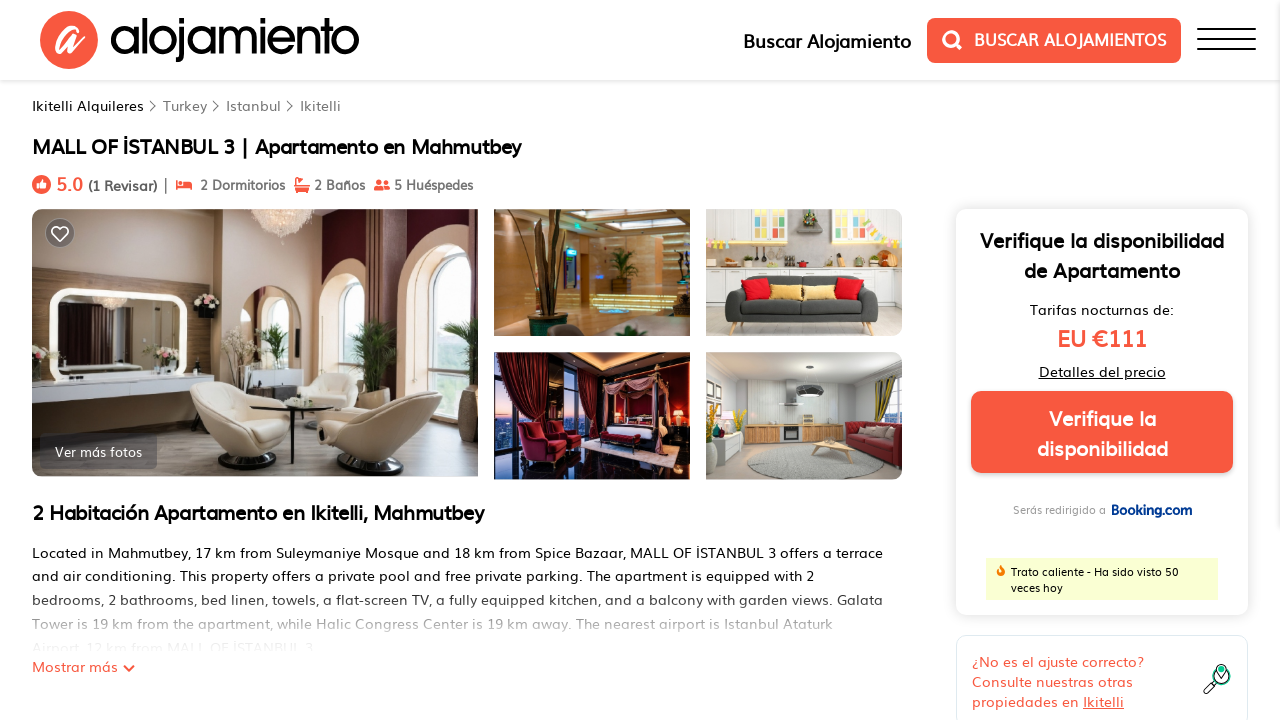

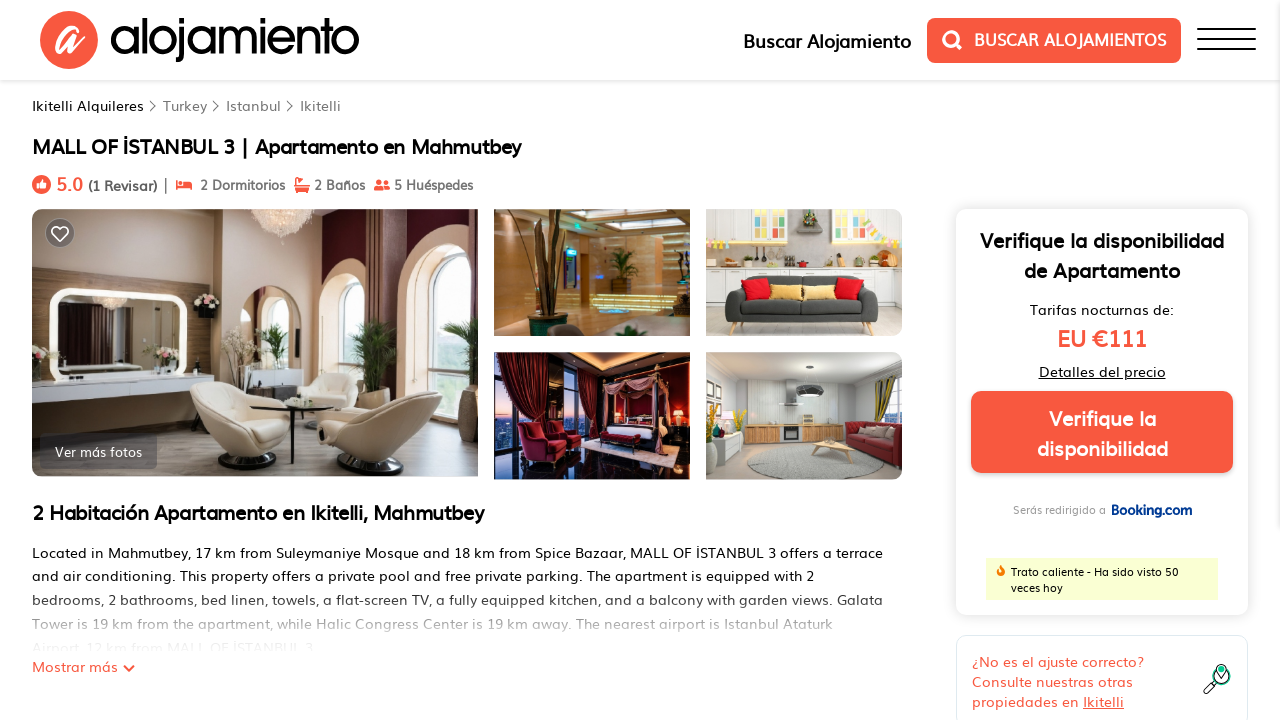